Tests autocomplete dropdown functionality by typing partial text and selecting a matching option from the suggestions

Starting URL: https://rahulshettyacademy.com/dropdownsPractise/

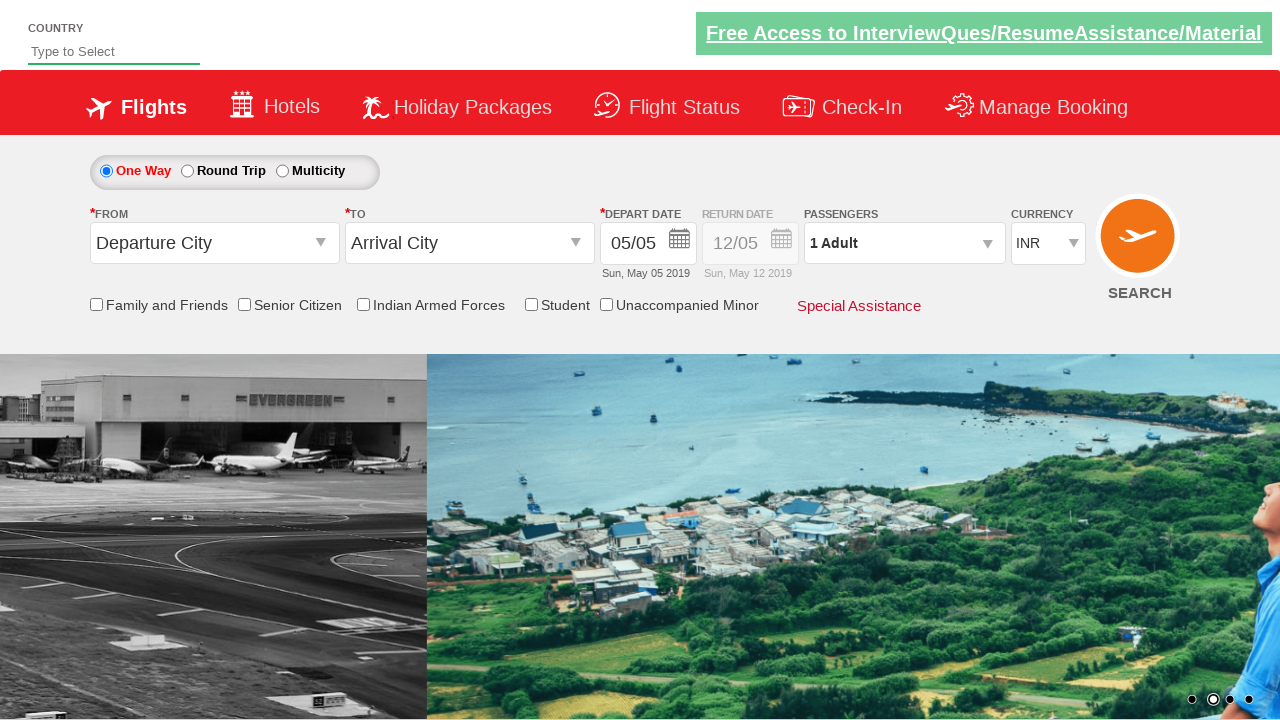

Typed 'ind' in the autosuggest field on #autosuggest
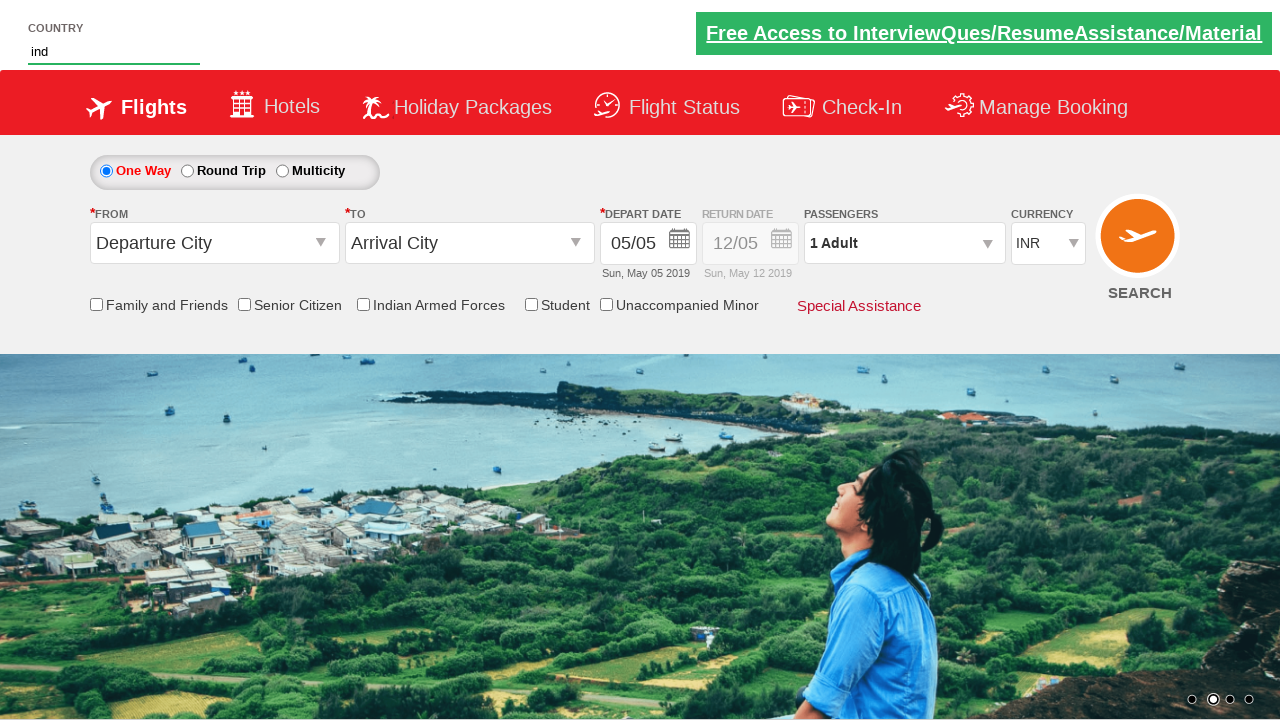

Dropdown suggestions appeared
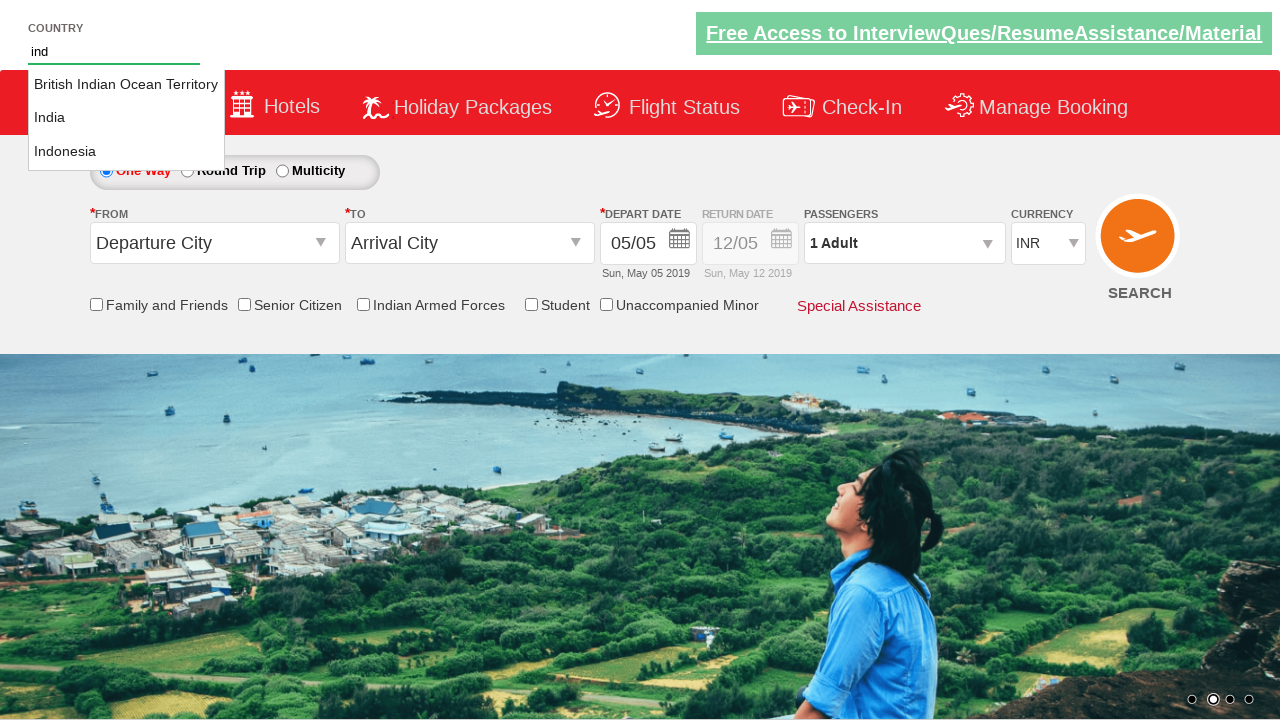

Clicked 'India' option from the dropdown suggestions at (126, 118) on li.ui-menu-item a >> nth=1
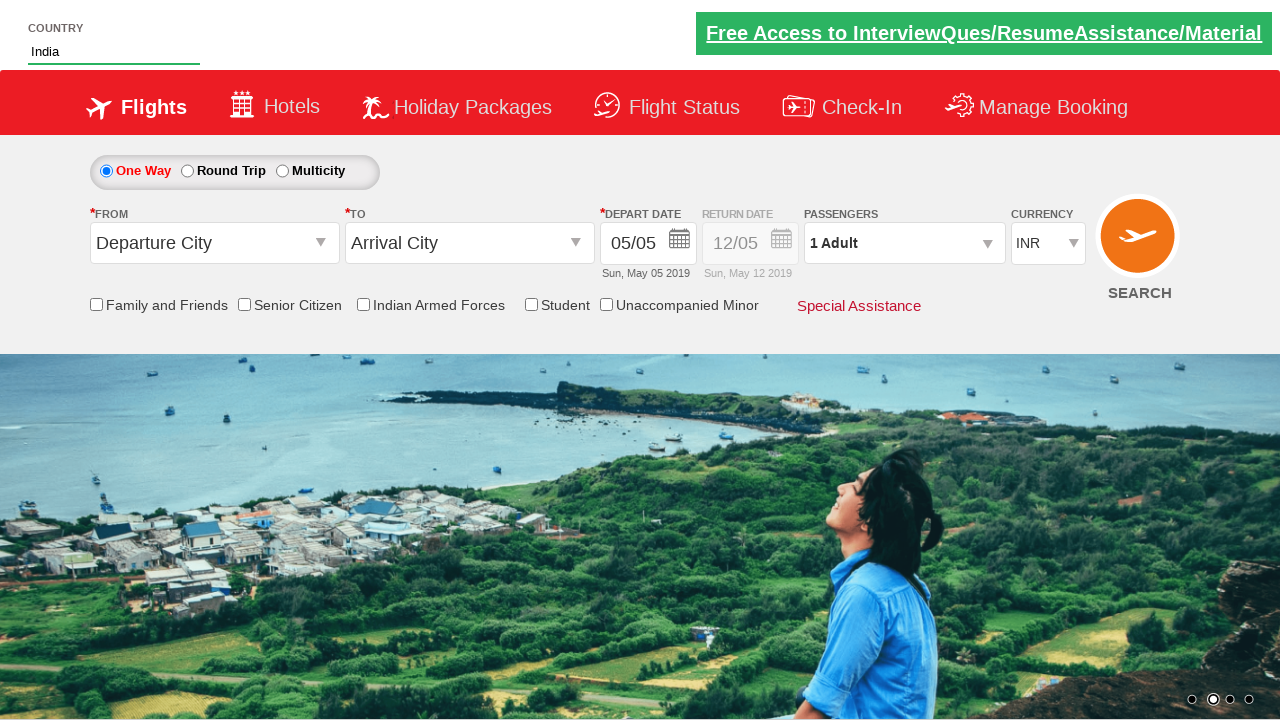

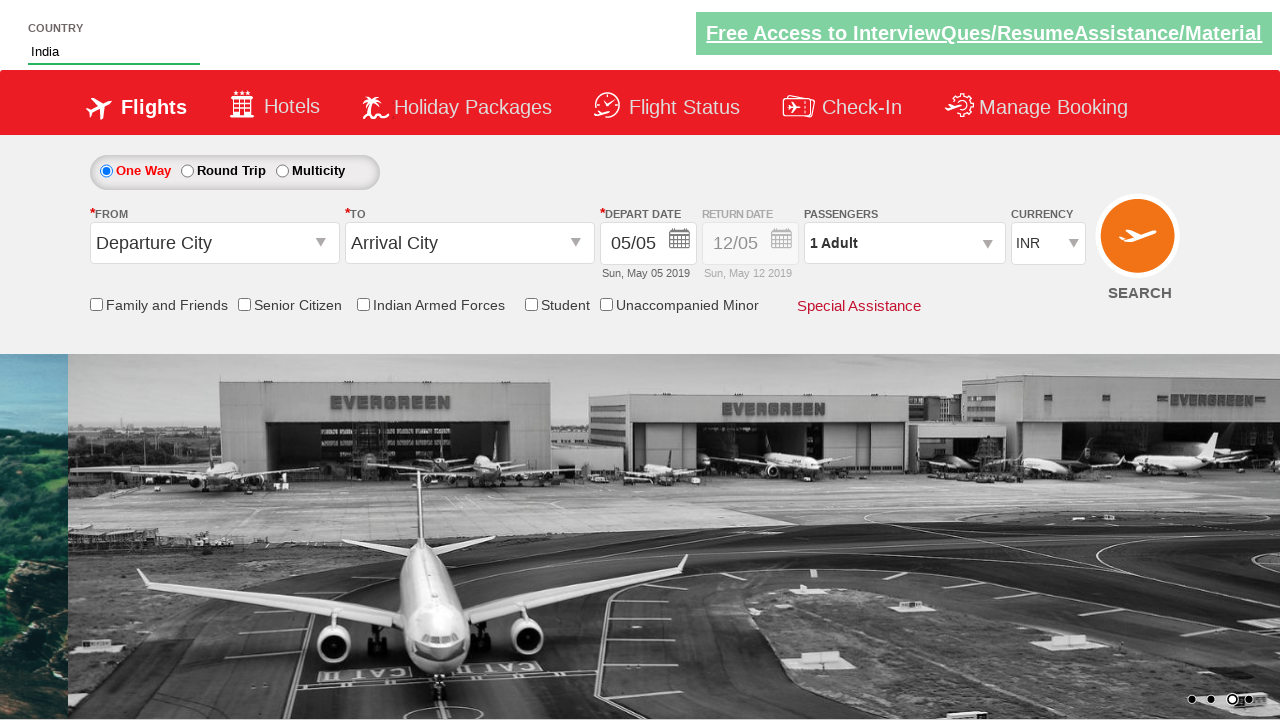